Tests sorting the "Due" column in descending order by clicking the column header twice and verifying the values are sorted in reverse order.

Starting URL: http://the-internet.herokuapp.com/tables

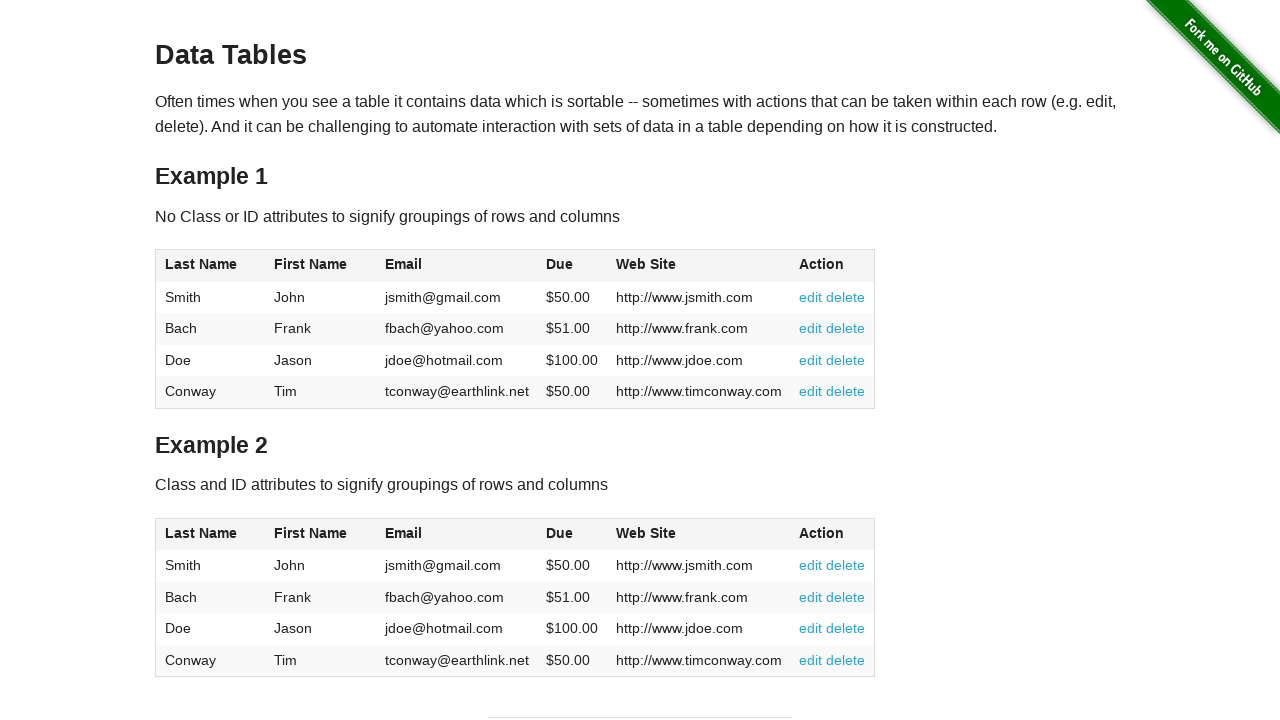

Clicked Due column header first time for ascending sort at (572, 266) on #table1 thead tr th:nth-of-type(4)
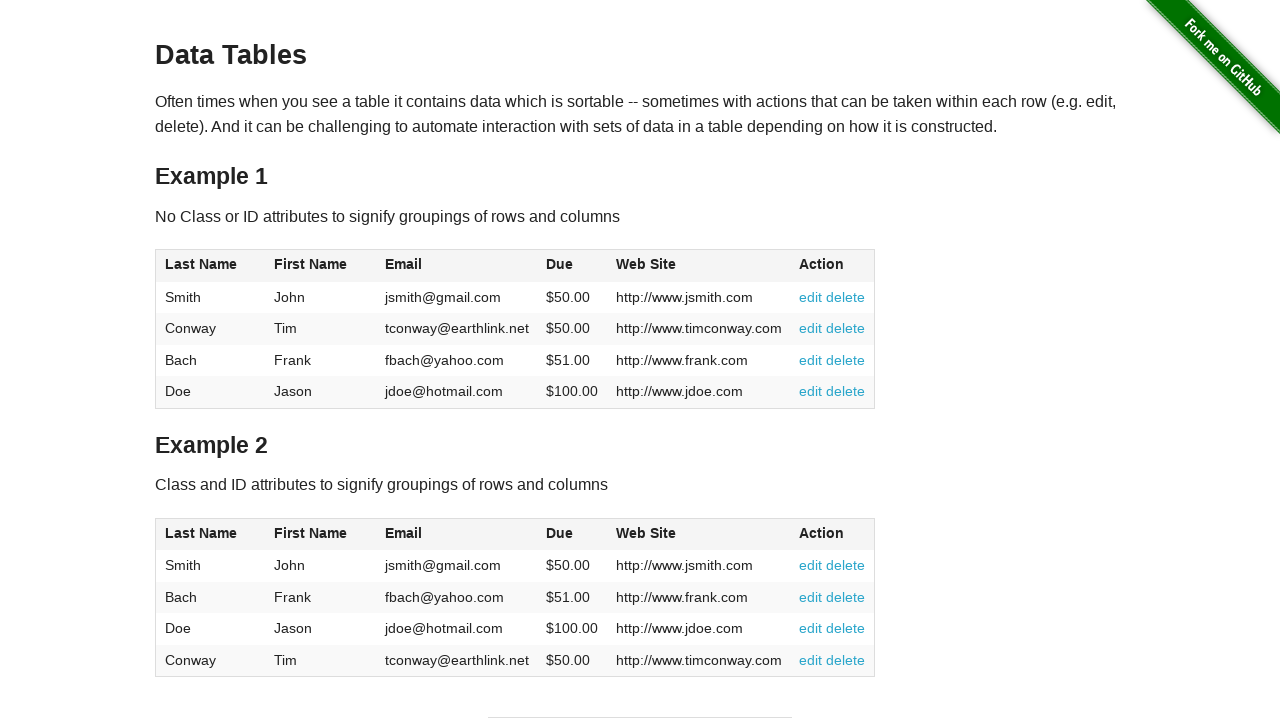

Clicked Due column header second time for descending sort at (572, 266) on #table1 thead tr th:nth-of-type(4)
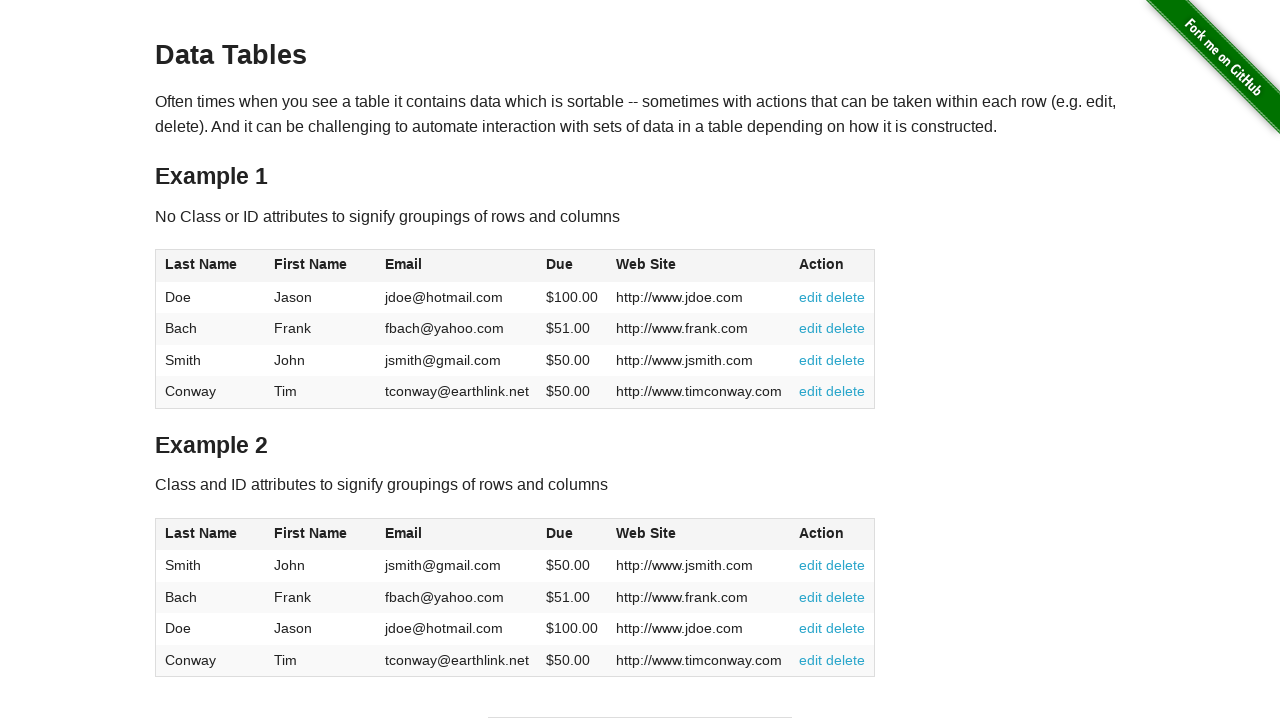

Waited for Due column data to load after sorting
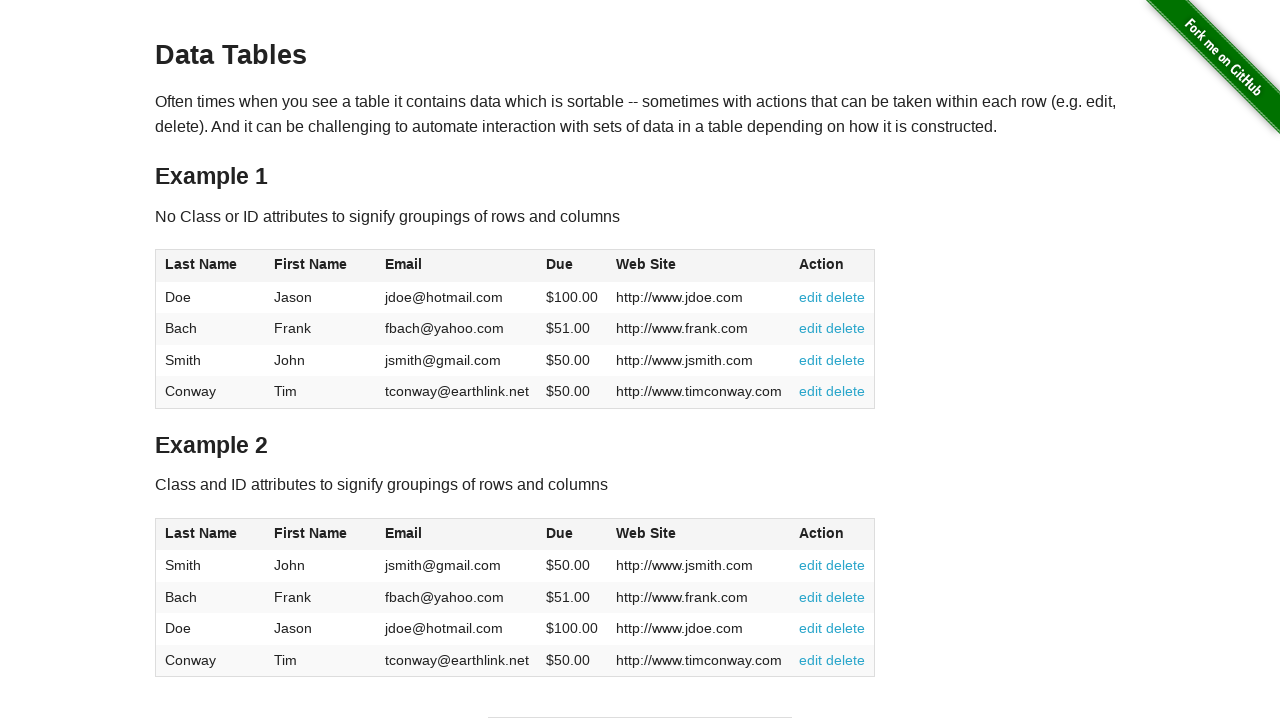

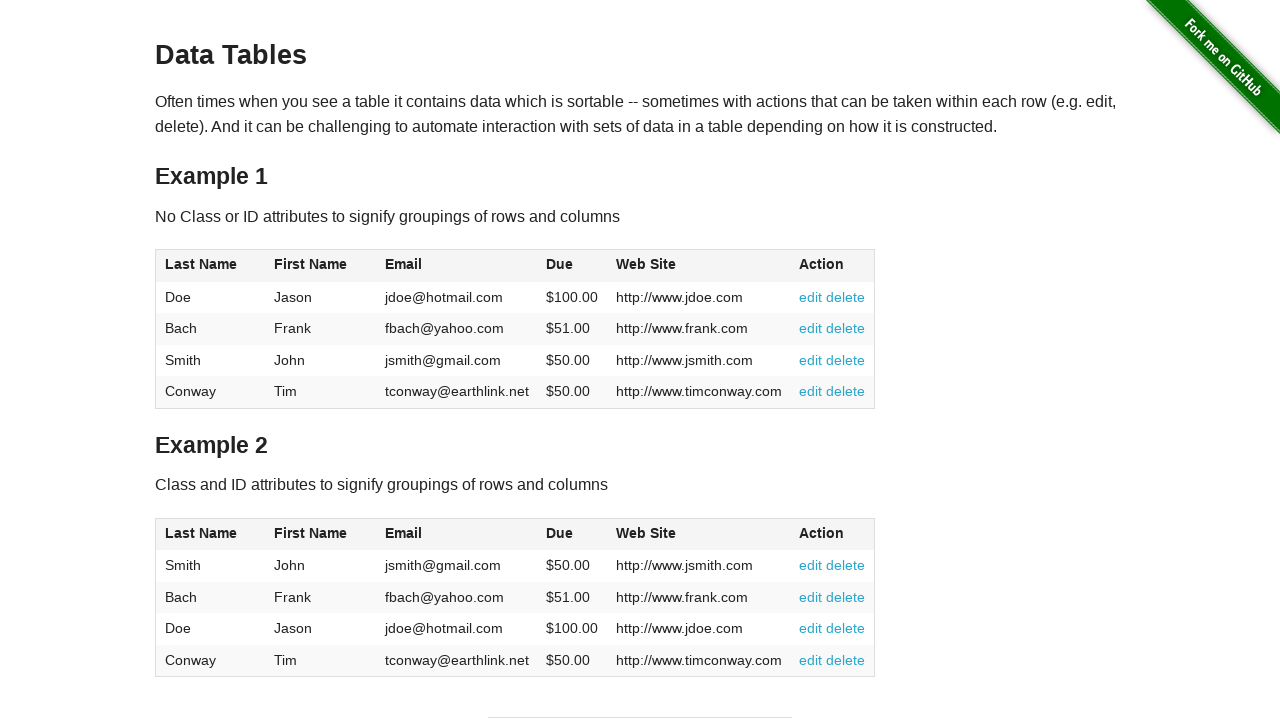